Tests search functionality on a grocery shopping practice site by searching for "Cucumber" and validating that the product "Cucumber - 1 Kg" appears in the results.

Starting URL: https://rahulshettyacademy.com/seleniumPractise/#/

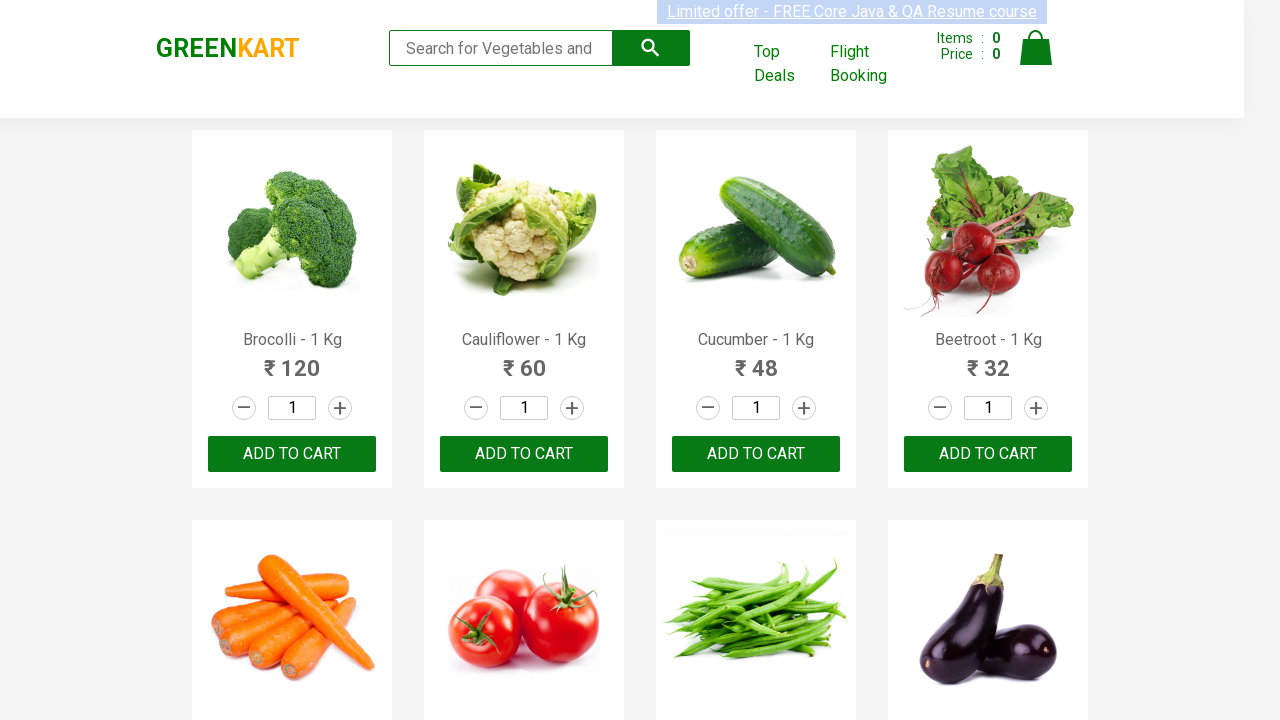

Filled search field with 'Cucumber' on input.search-keyword
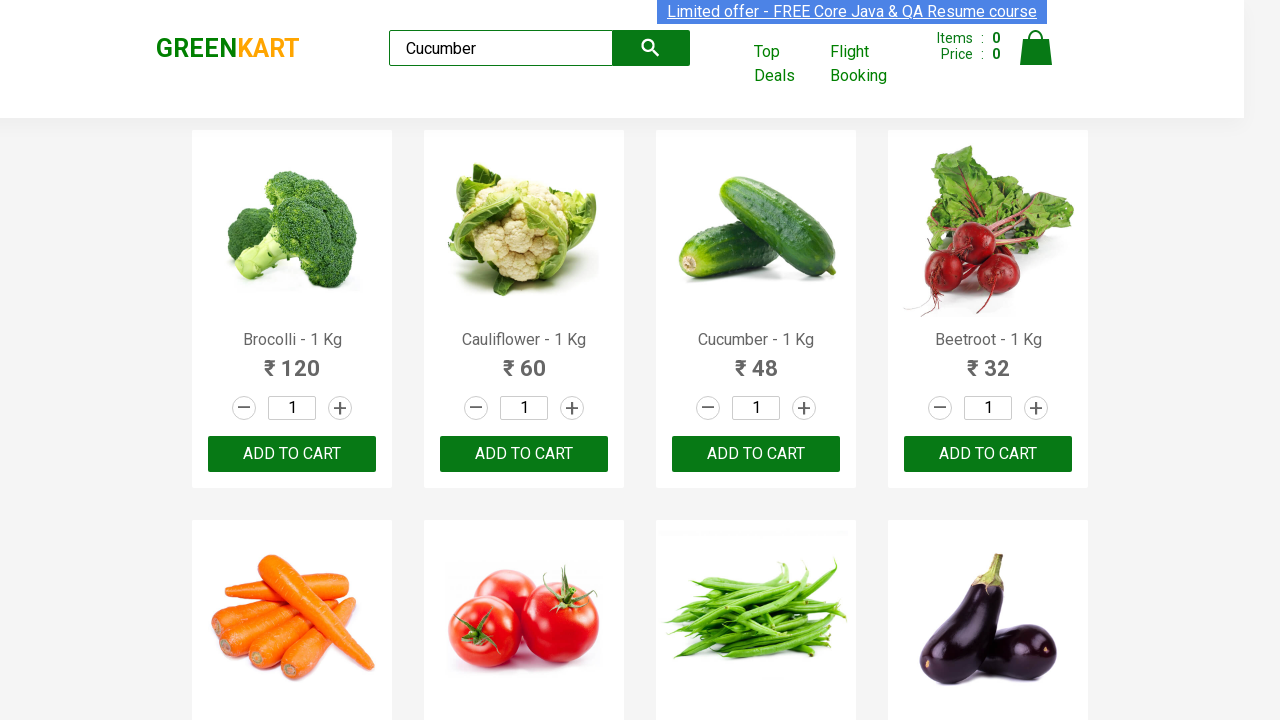

Waited for search results to filter
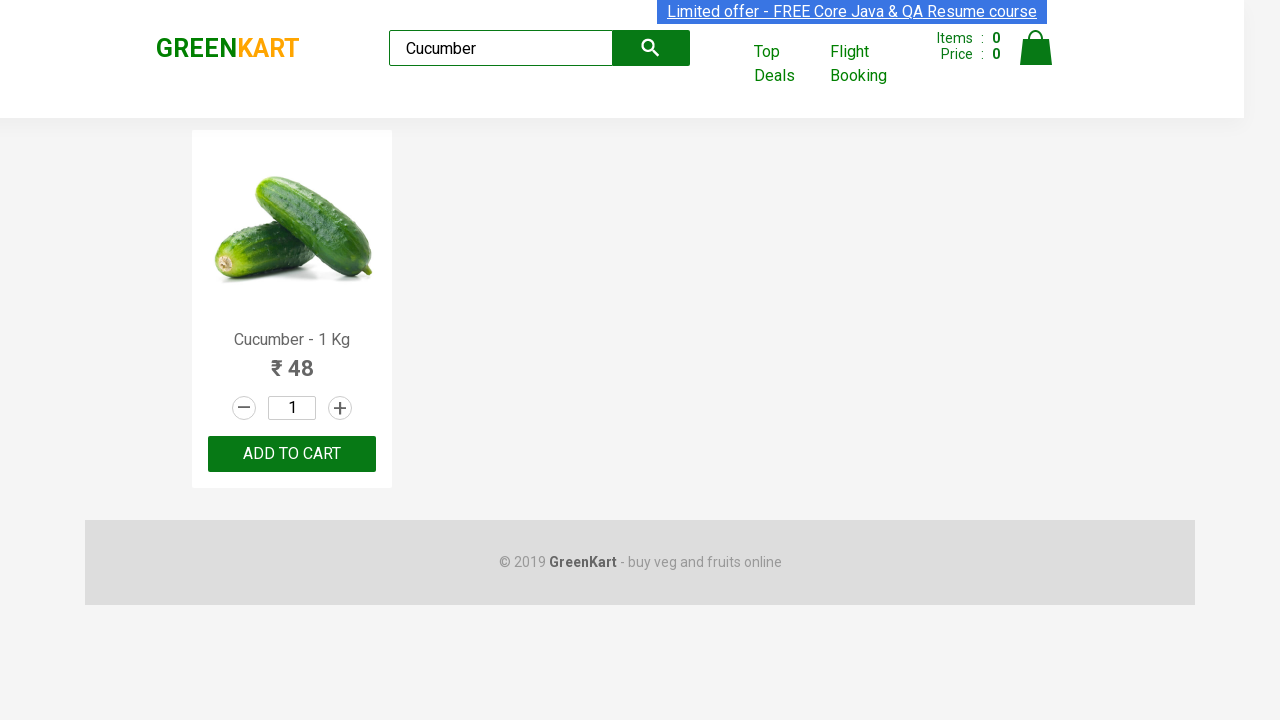

Validated that 'Cucumber - 1 Kg' product appeared in search results
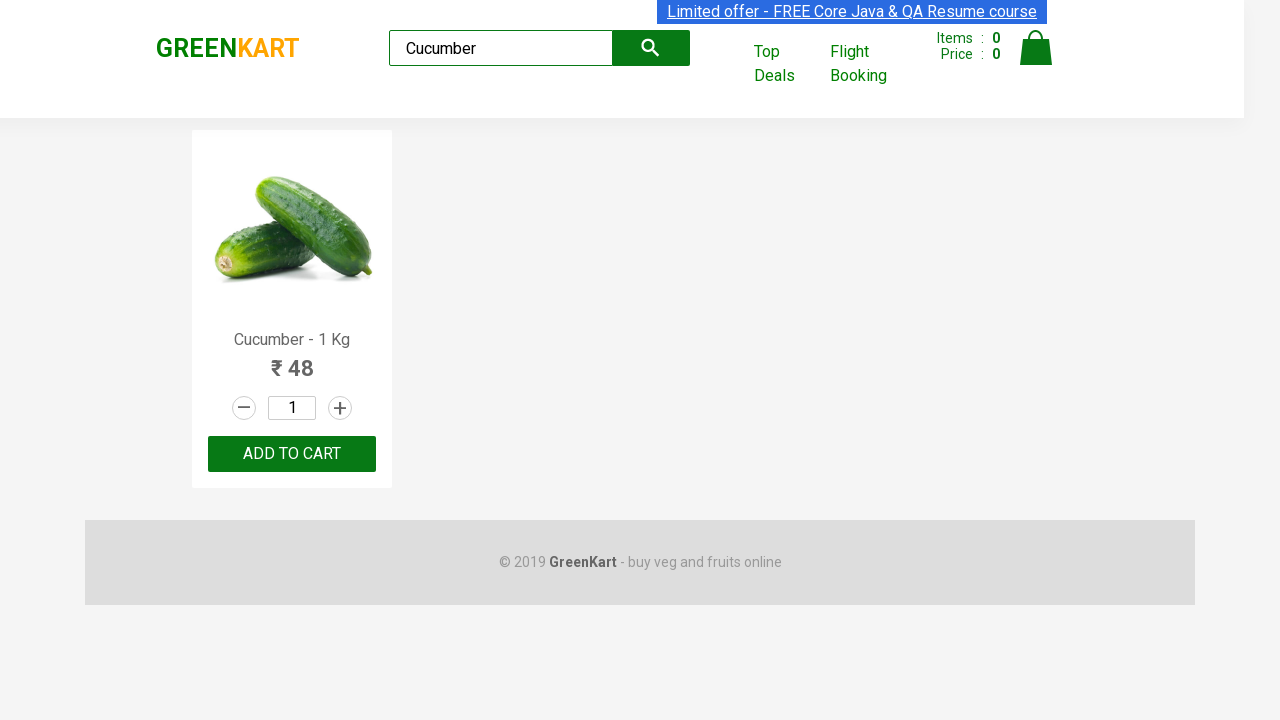

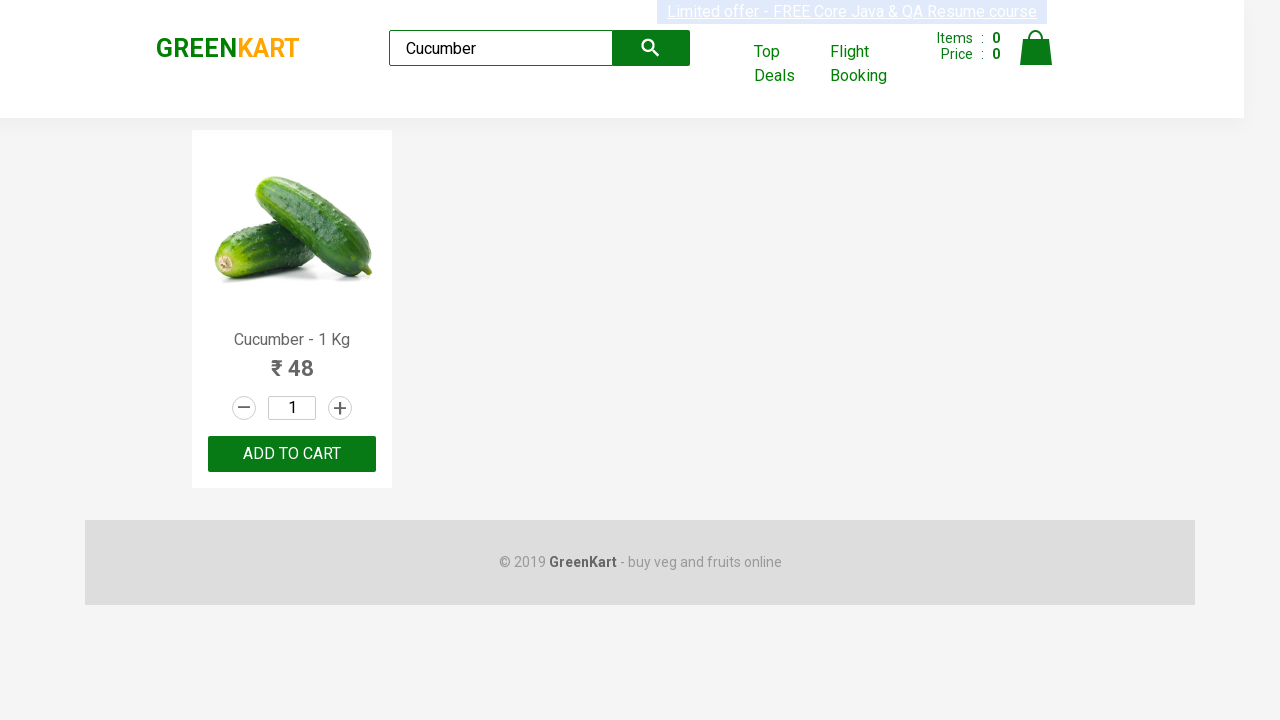